Navigates to the ICC Cricket T20I team rankings page and verifies that the rankings table data is loaded and visible.

Starting URL: https://www.icc-cricket.com/rankings/mens/team-rankings/t20i

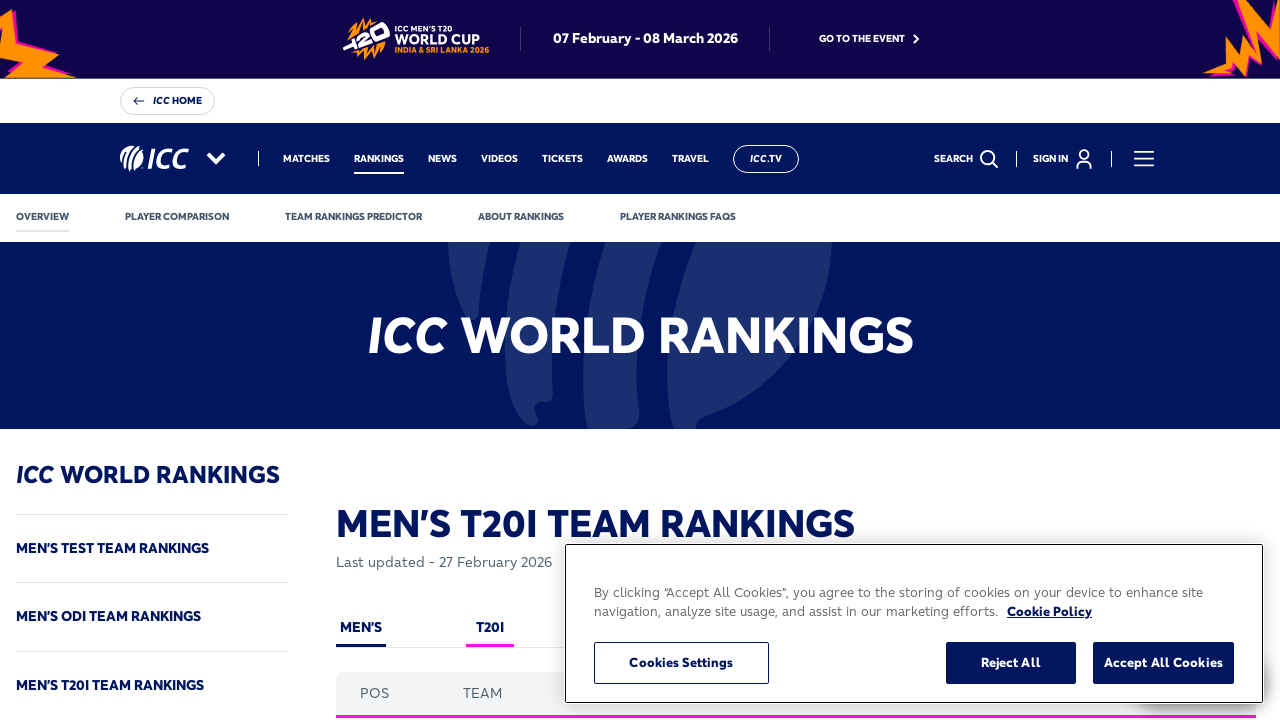

Navigated to ICC Cricket T20I team rankings page
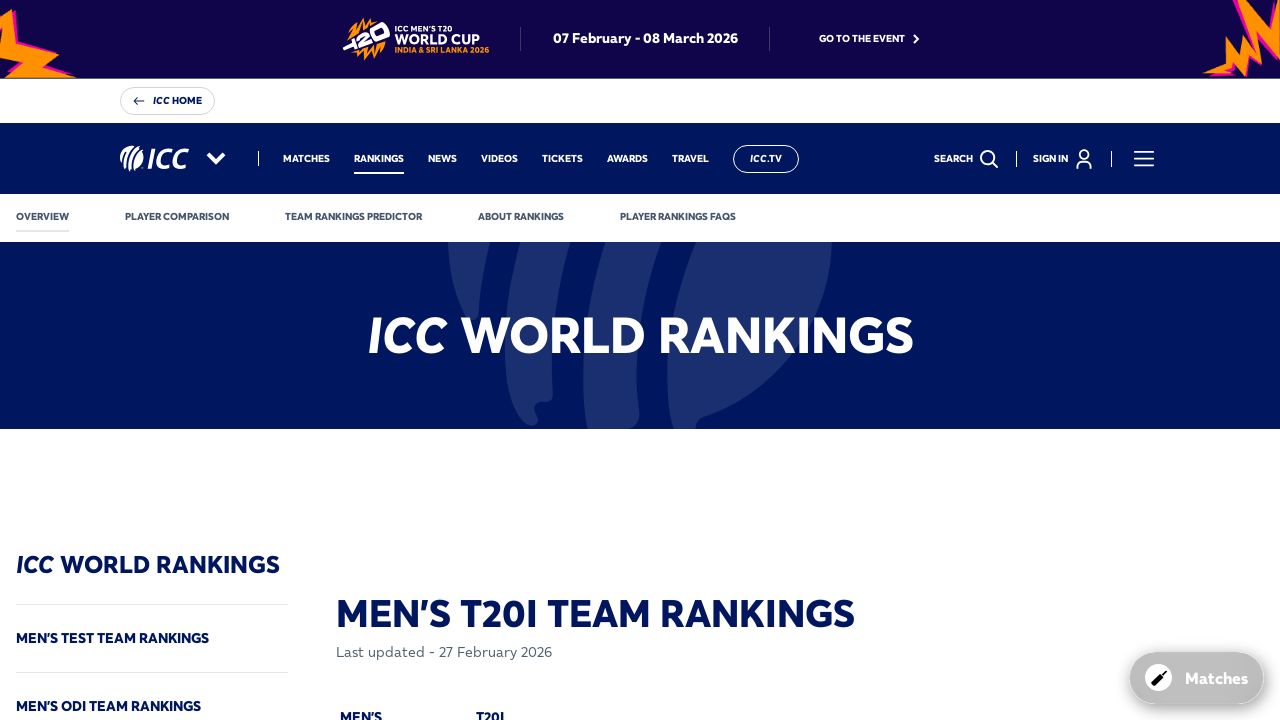

Rankings table loaded and visible
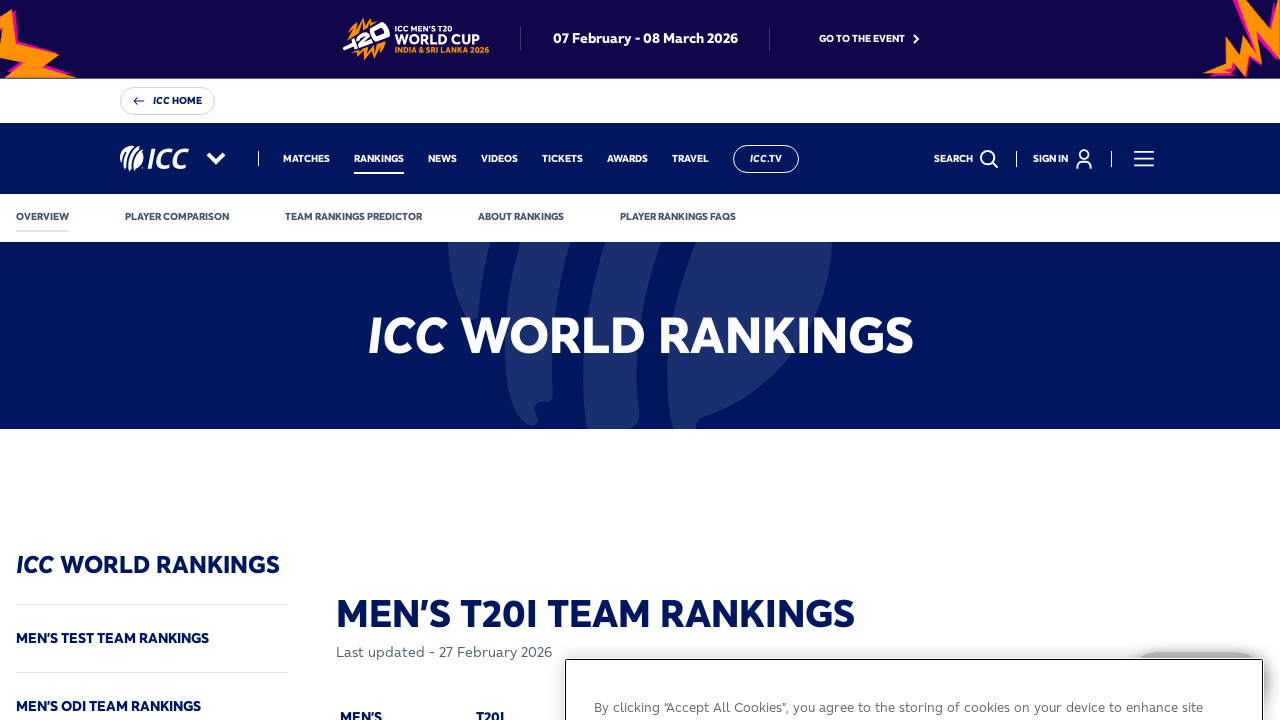

Located table cells in rankings table
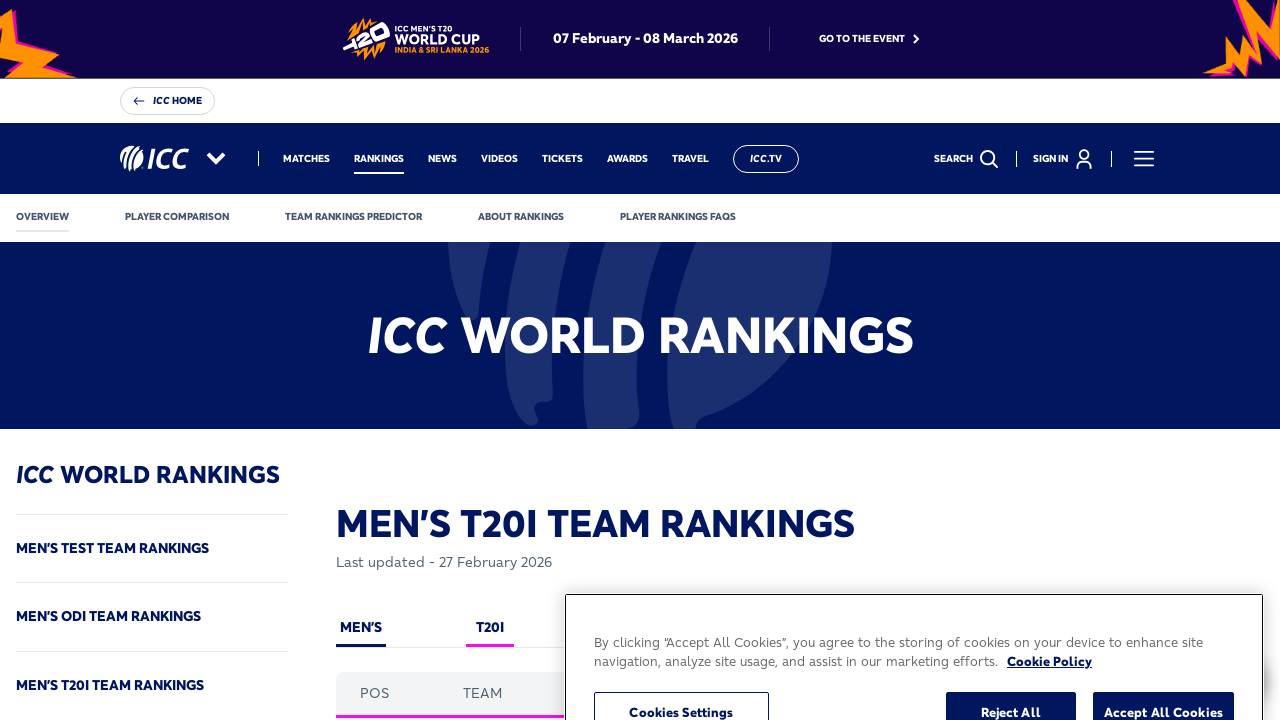

First table cell is visible, confirming rankings data is loaded
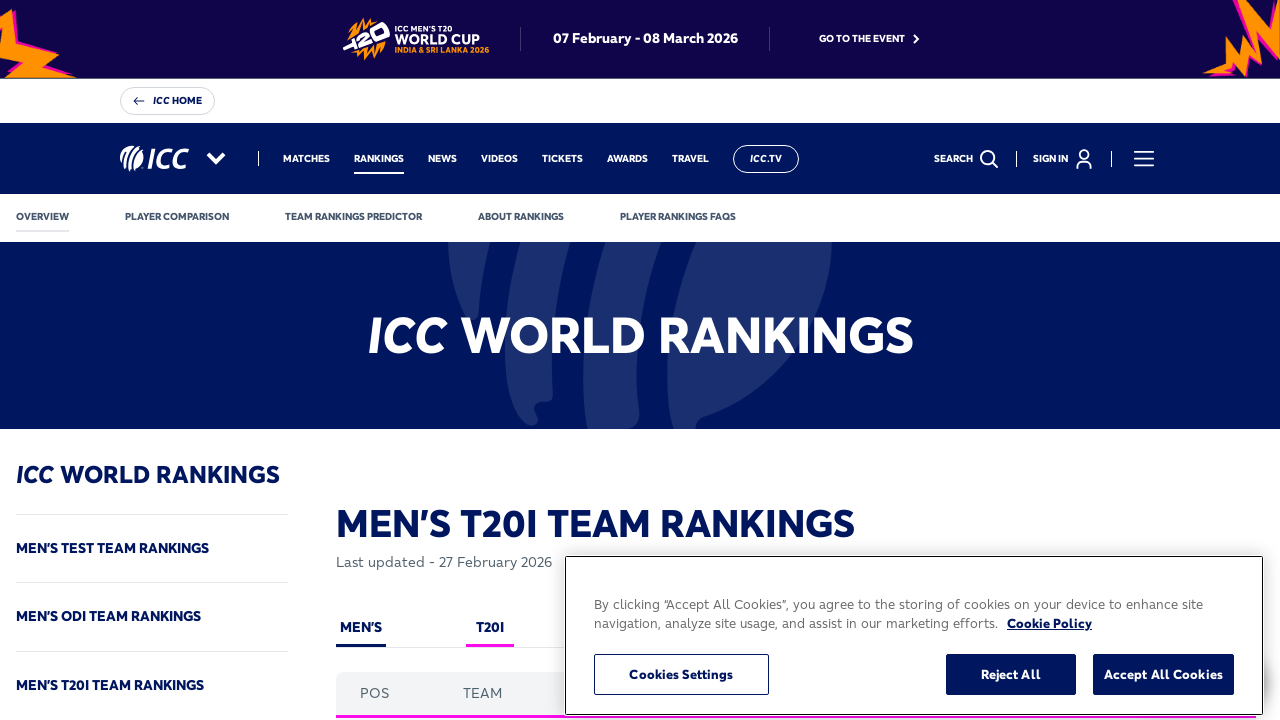

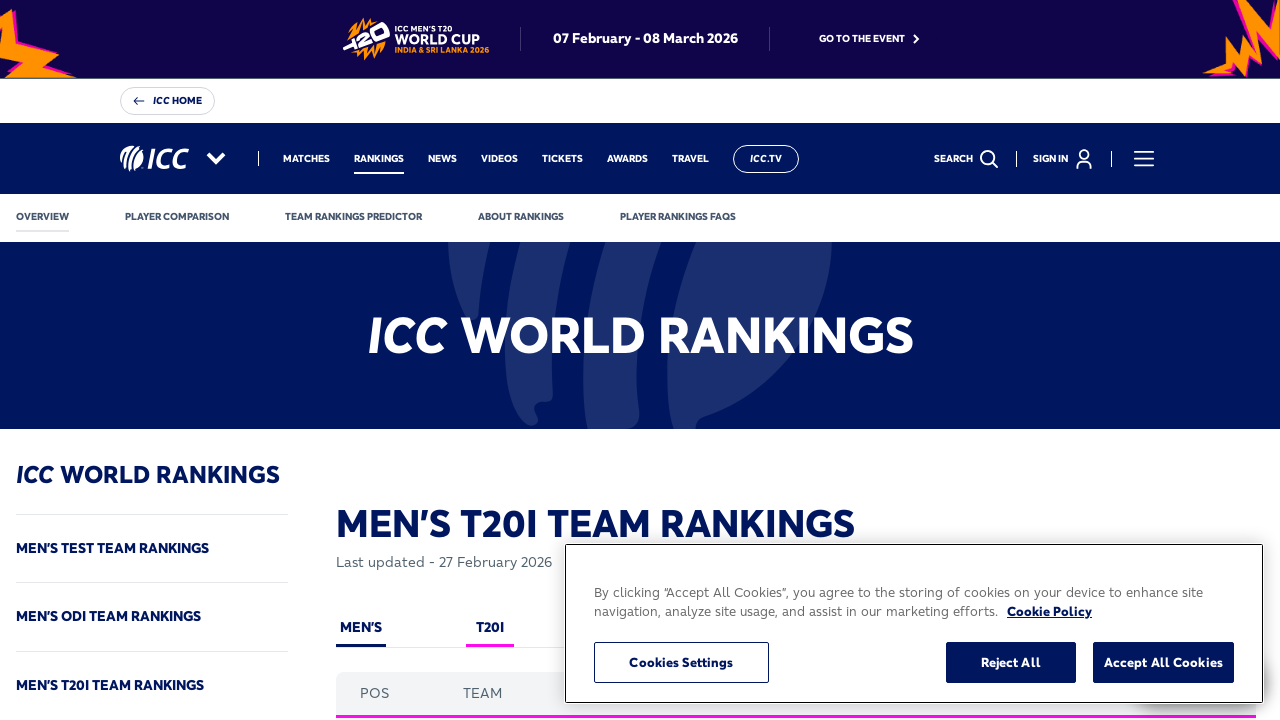